Tests that clicking the Due column header twice sorts the table data in descending order.

Starting URL: http://the-internet.herokuapp.com/tables

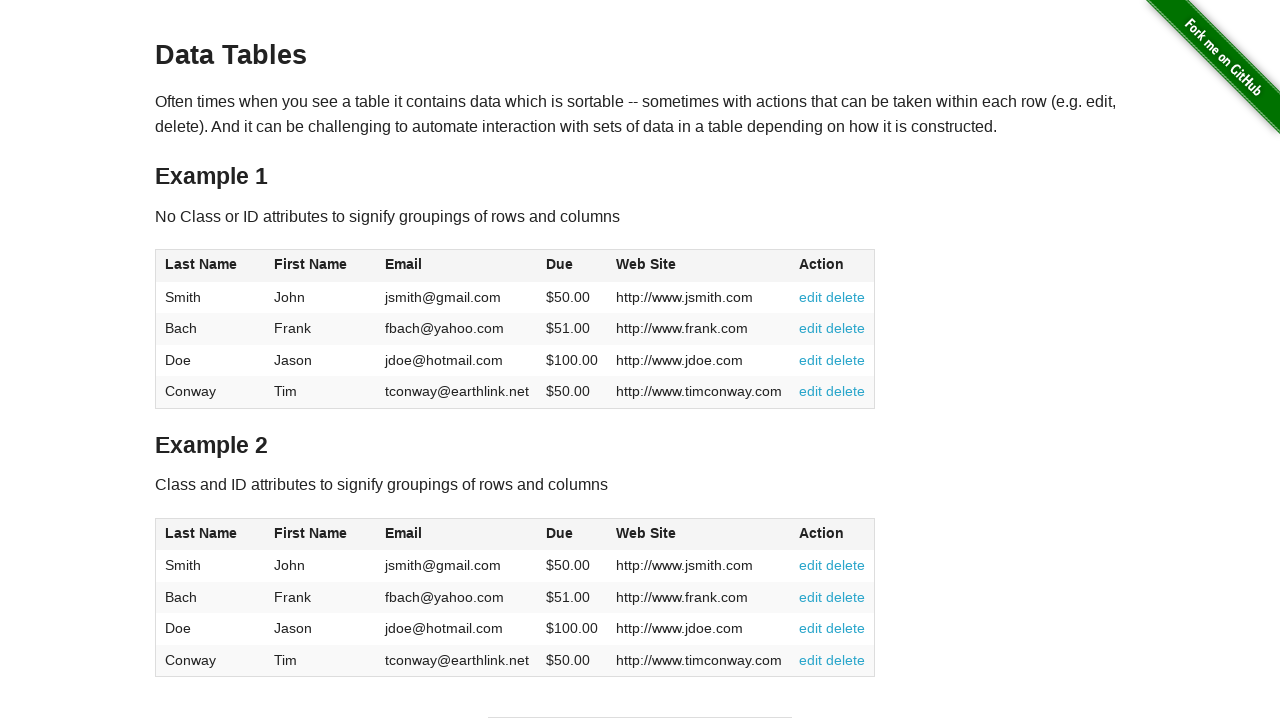

Clicked Due column header first time to sort ascending at (572, 266) on #table1 thead tr th:nth-child(4)
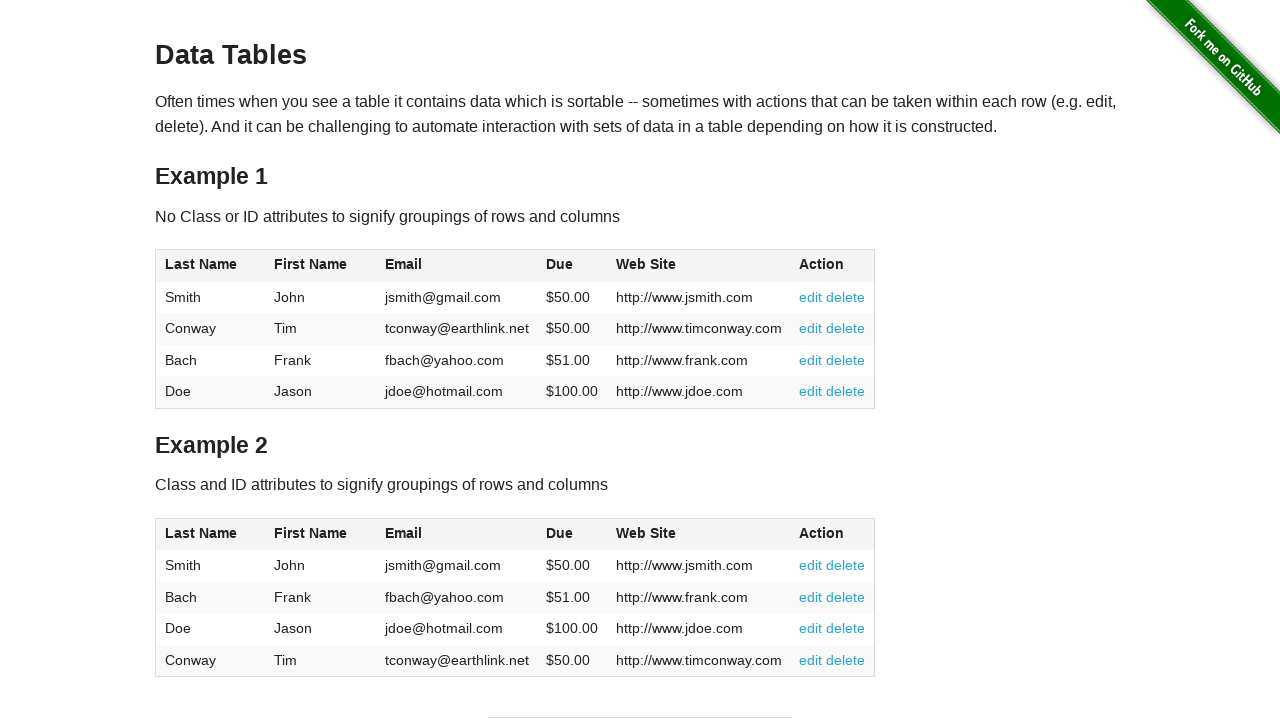

Clicked Due column header second time to sort descending at (572, 266) on #table1 thead tr th:nth-child(4)
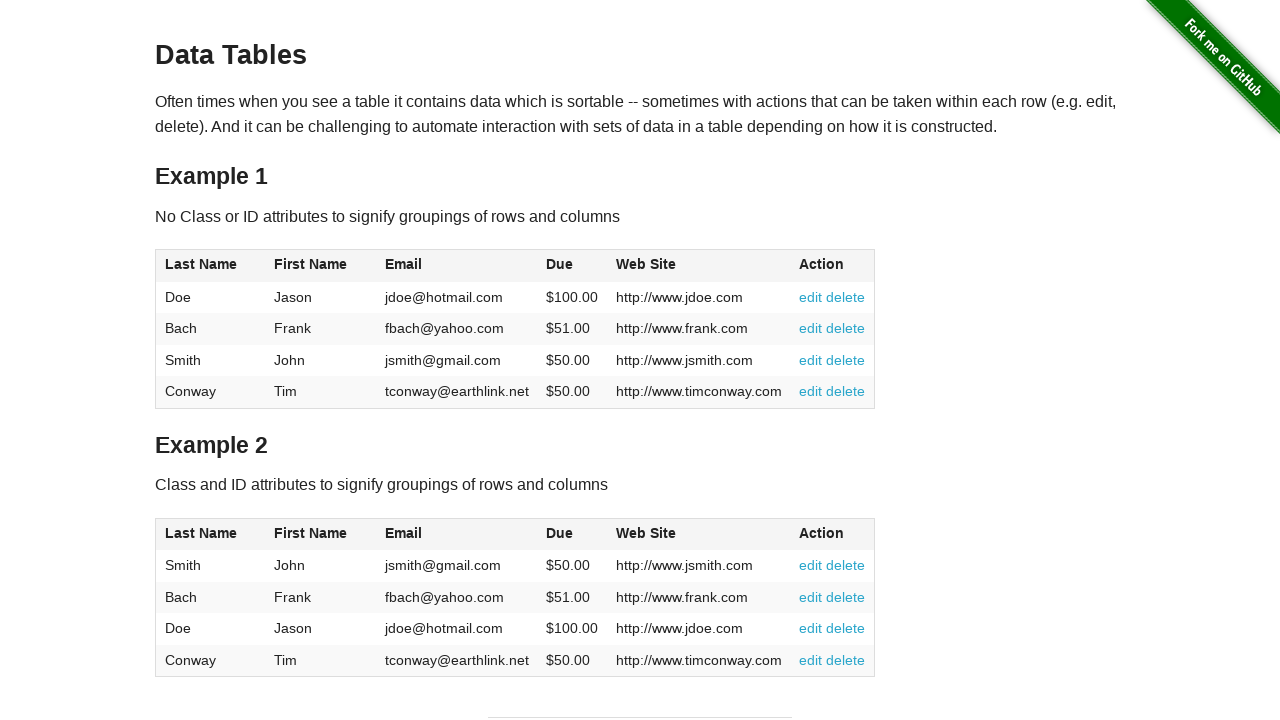

Table sorted in descending order and Due column verified
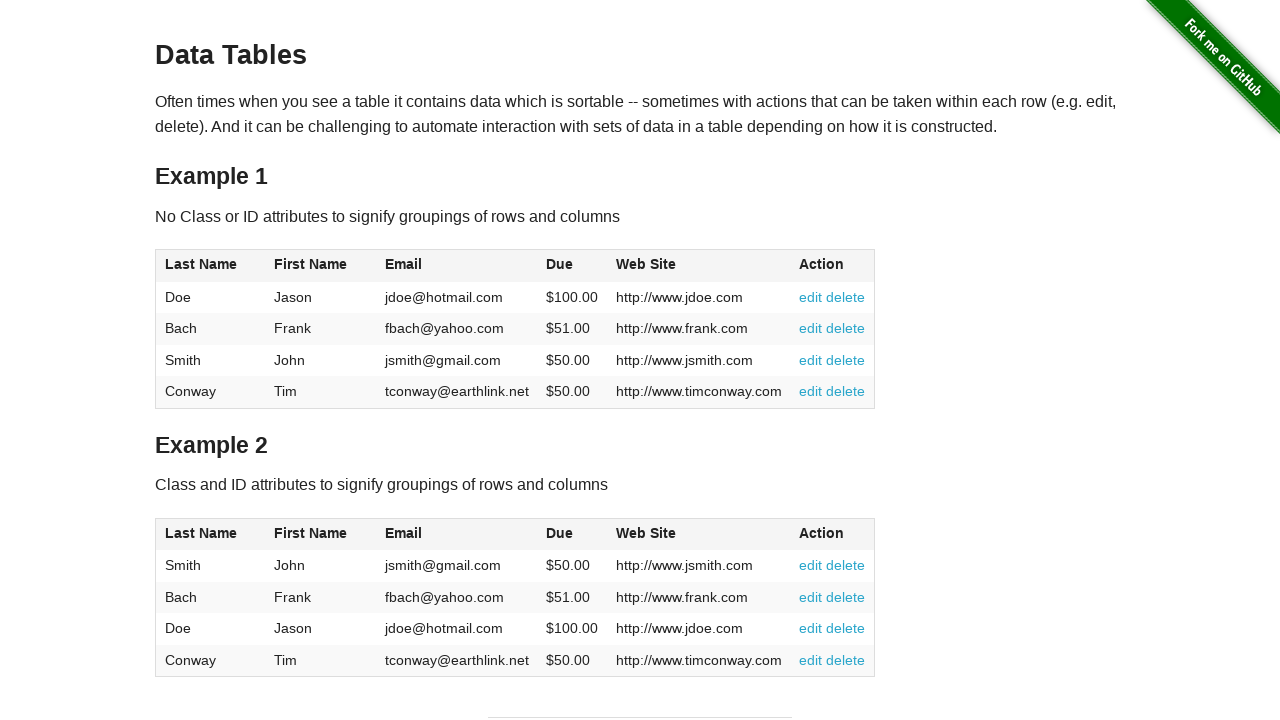

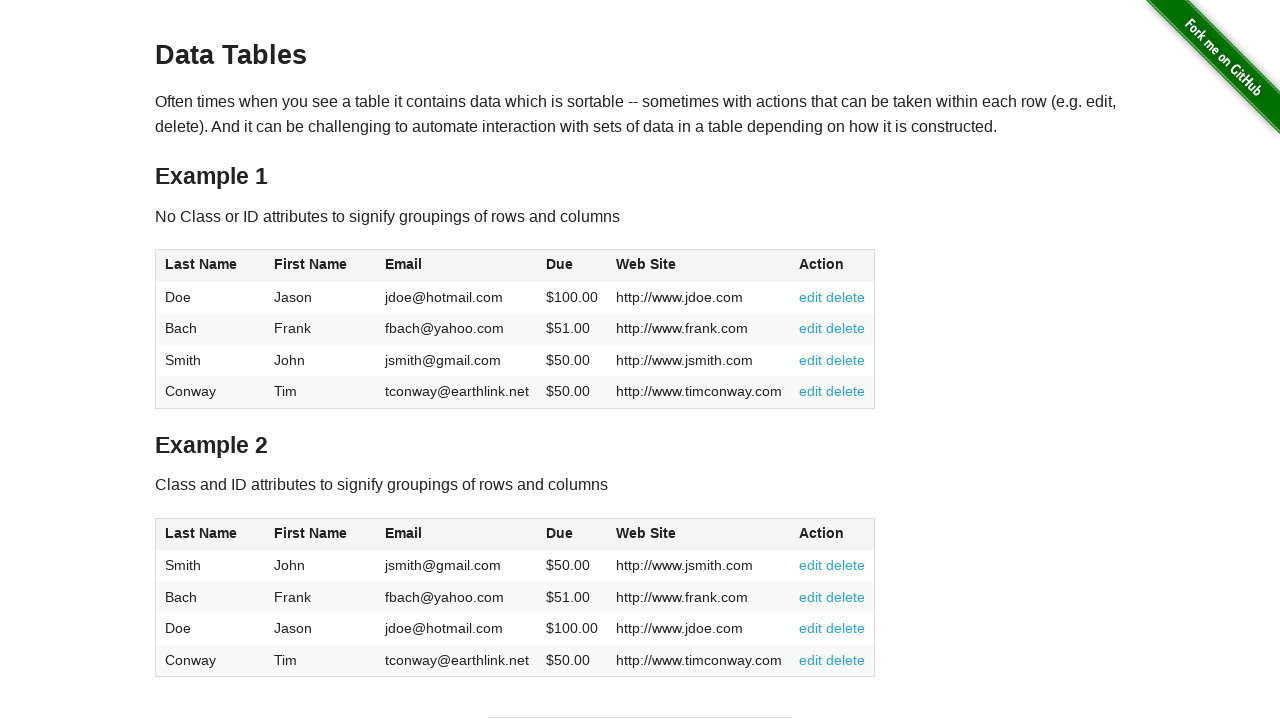